Tests checkbox interactions by clicking three different checkboxes to toggle their states

Starting URL: https://formy-project.herokuapp.com/checkbox

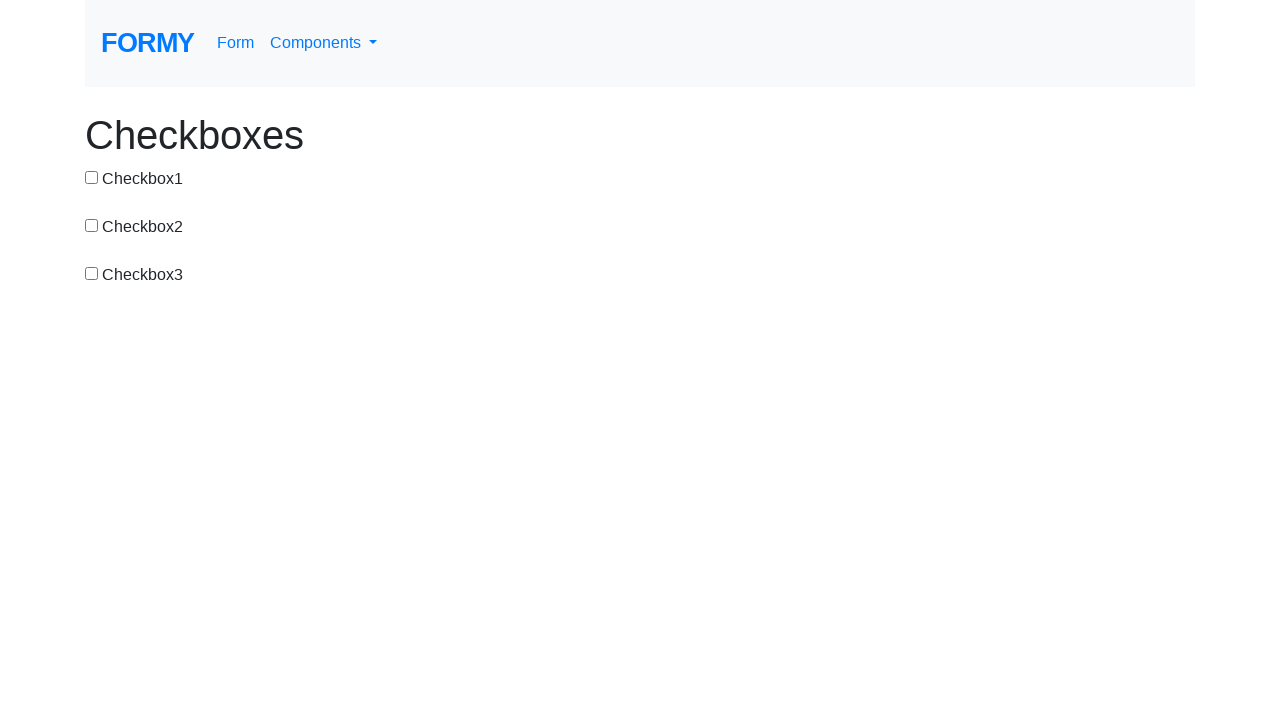

Clicked first checkbox to toggle its state at (92, 177) on #checkbox-1
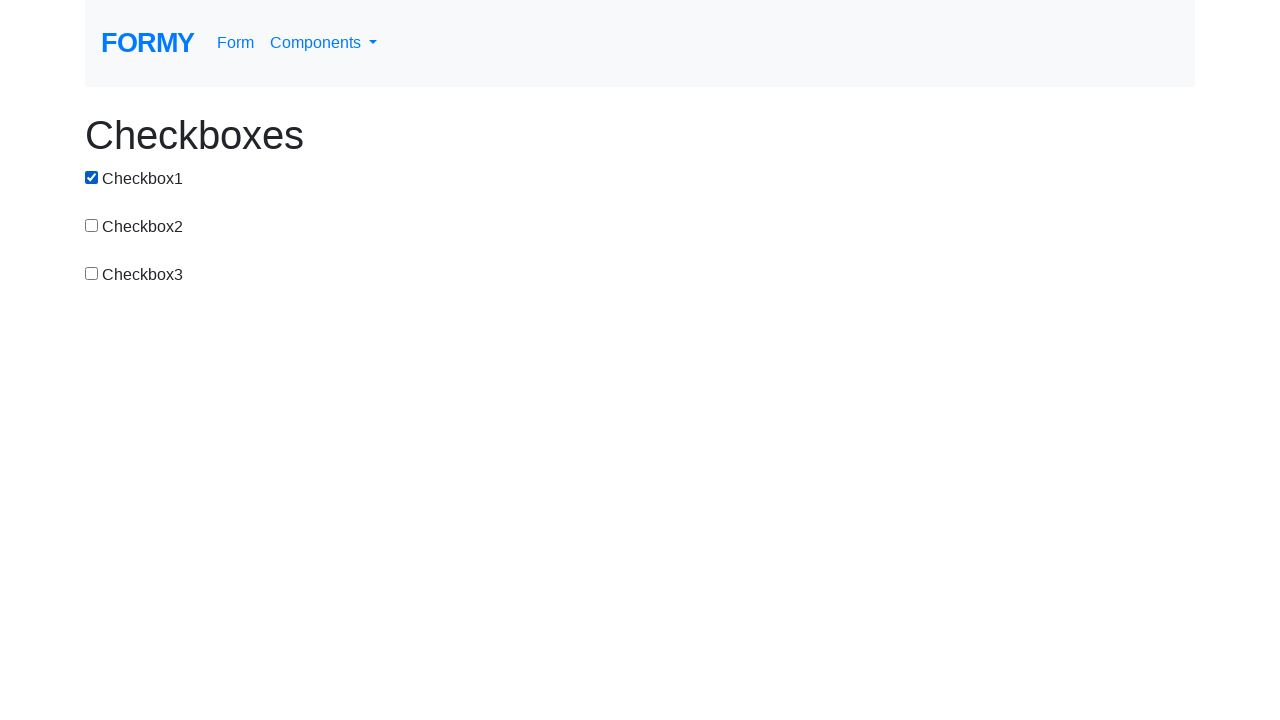

Clicked second checkbox to toggle its state at (92, 225) on input[value='checkbox-2']
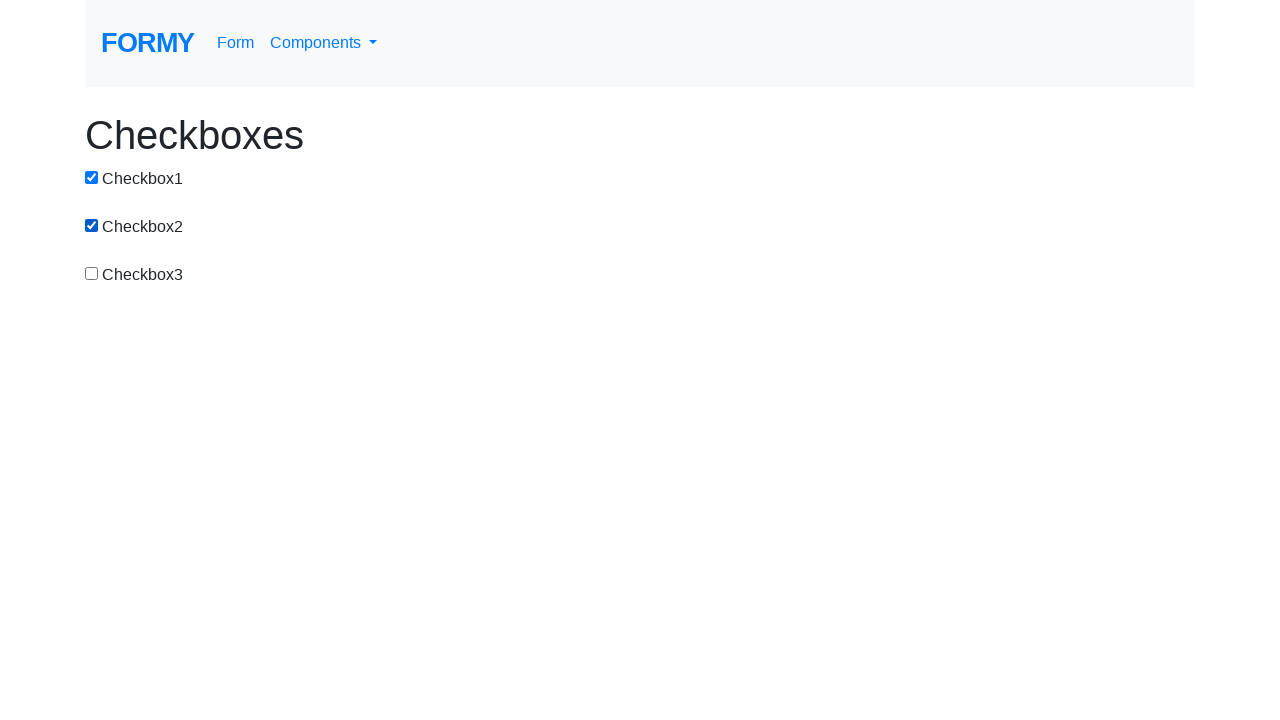

Clicked third checkbox to toggle its state at (92, 273) on #checkbox-3
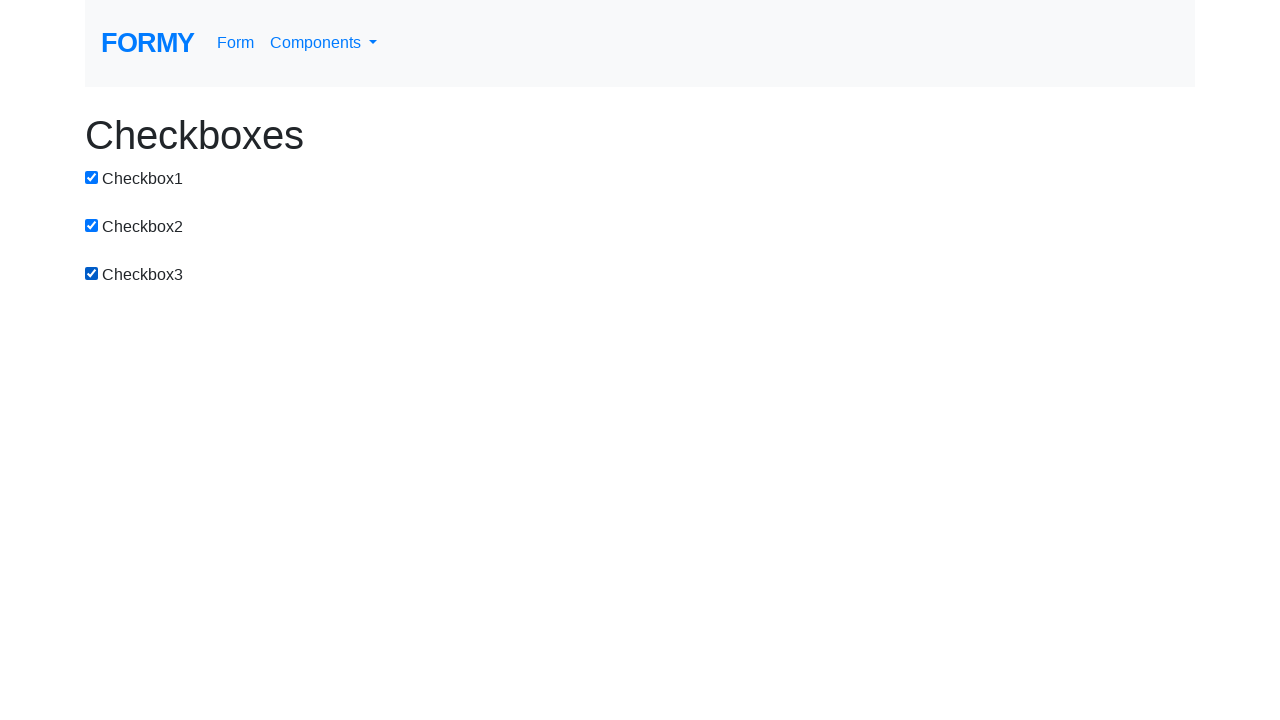

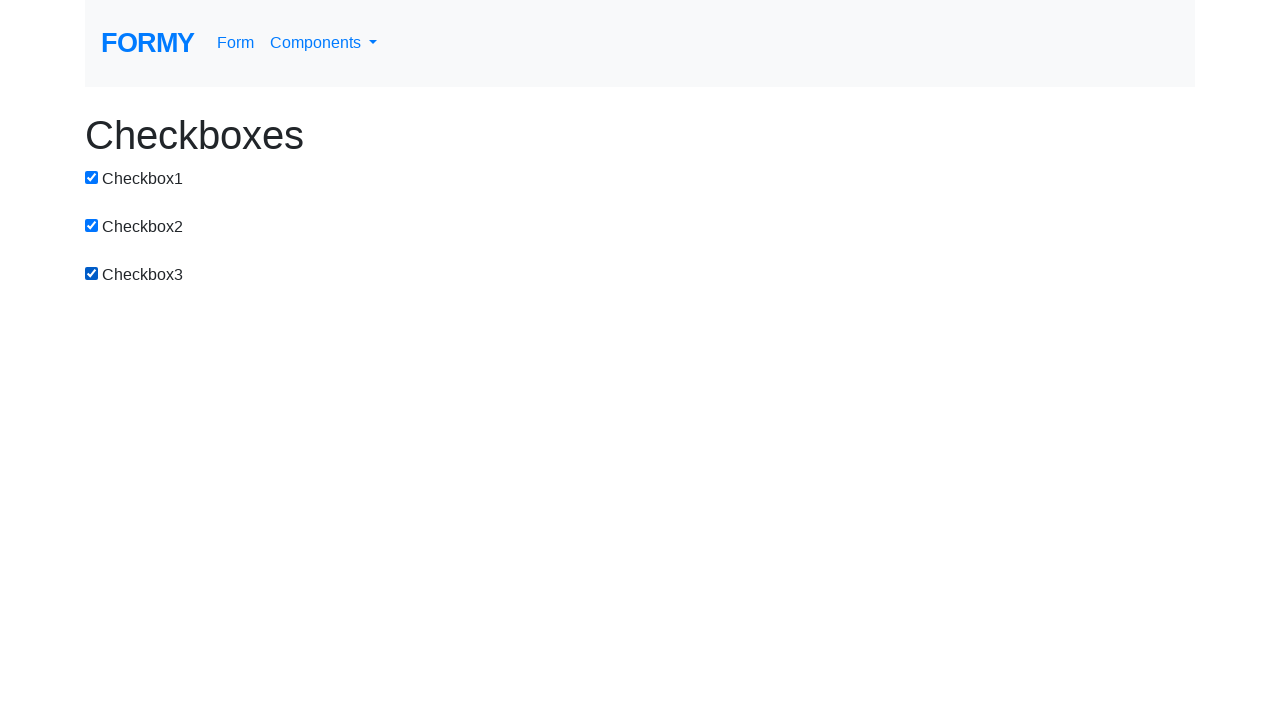